Demonstrates page scrolling functionality by scrolling to a specific element ("Table Rows" heading), then scrolling to the bottom of the page, and finally scrolling back to the top.

Starting URL: https://www.w3schools.com/html/html_tables.asp

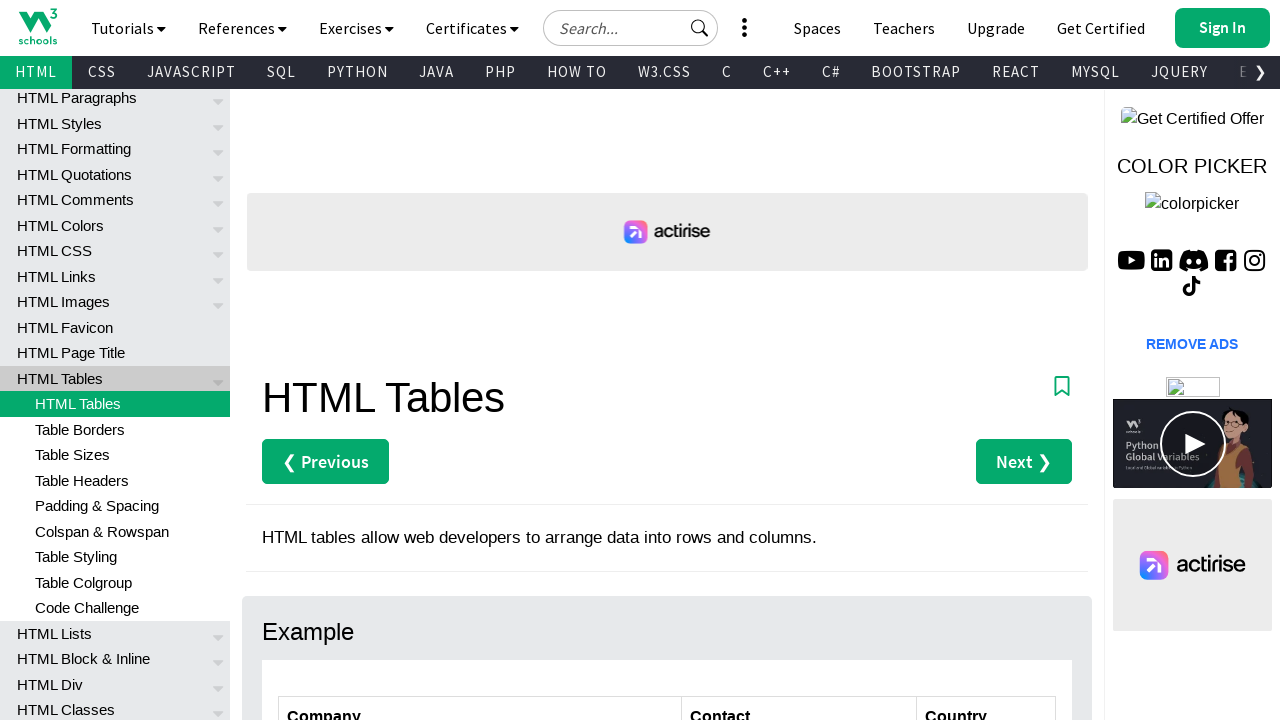

Page loaded (domcontentloaded event fired)
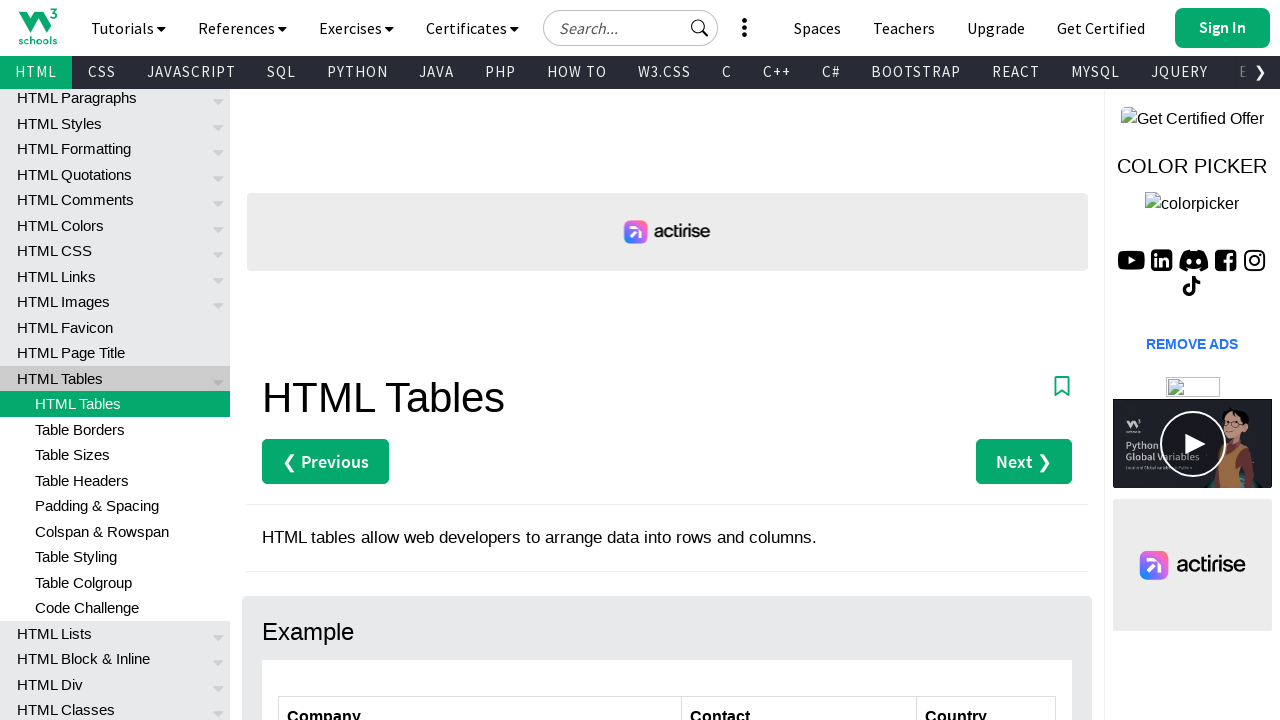

Located 'Table Rows' heading element
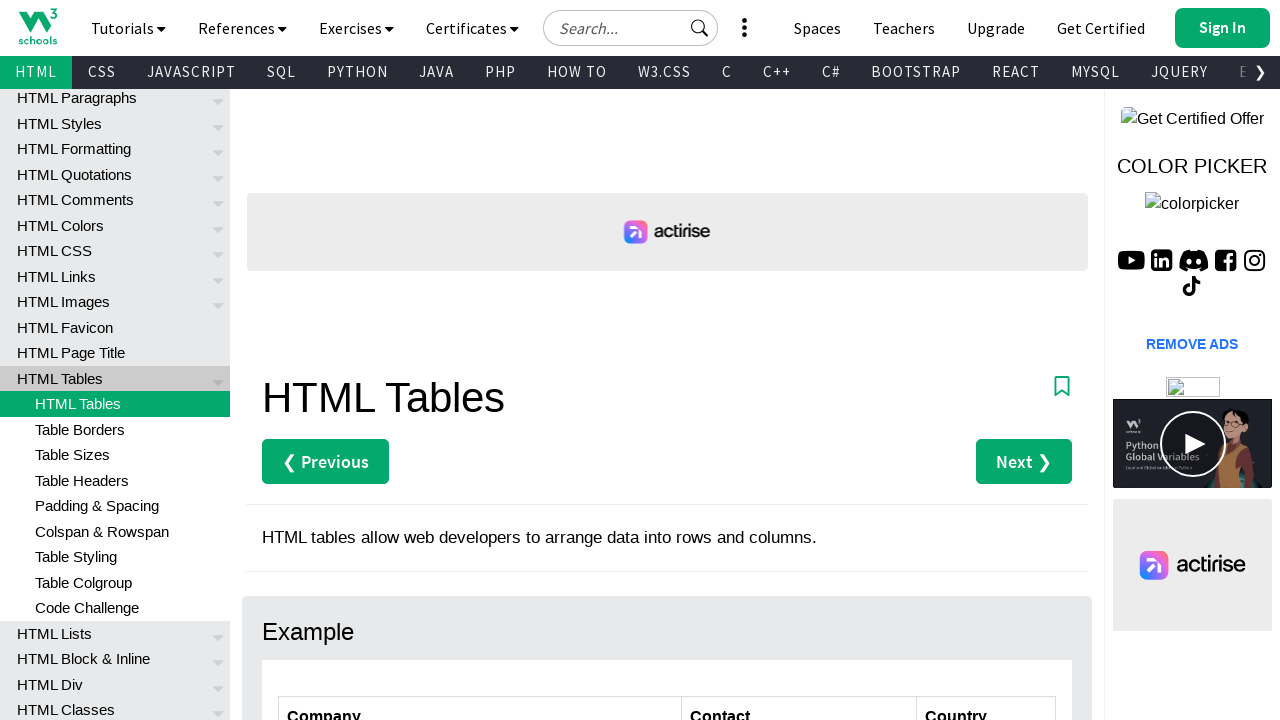

Scrolled 'Table Rows' heading into view
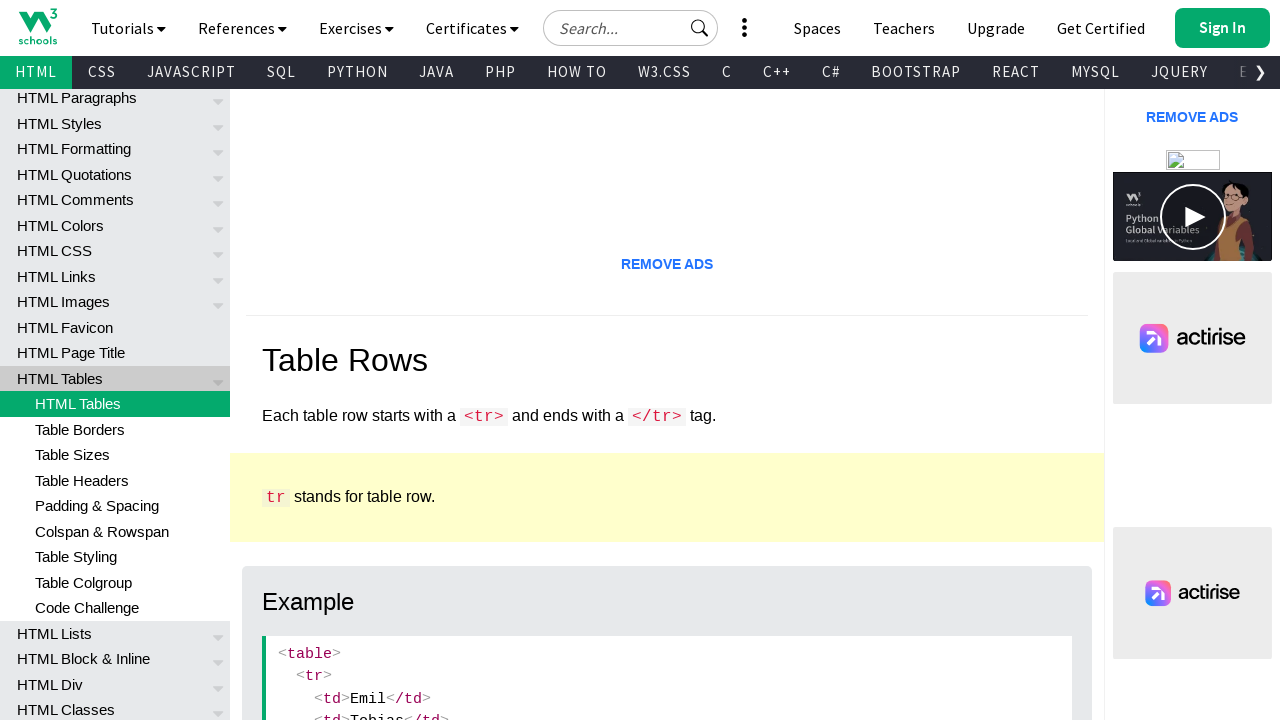

Scrolled to bottom of page
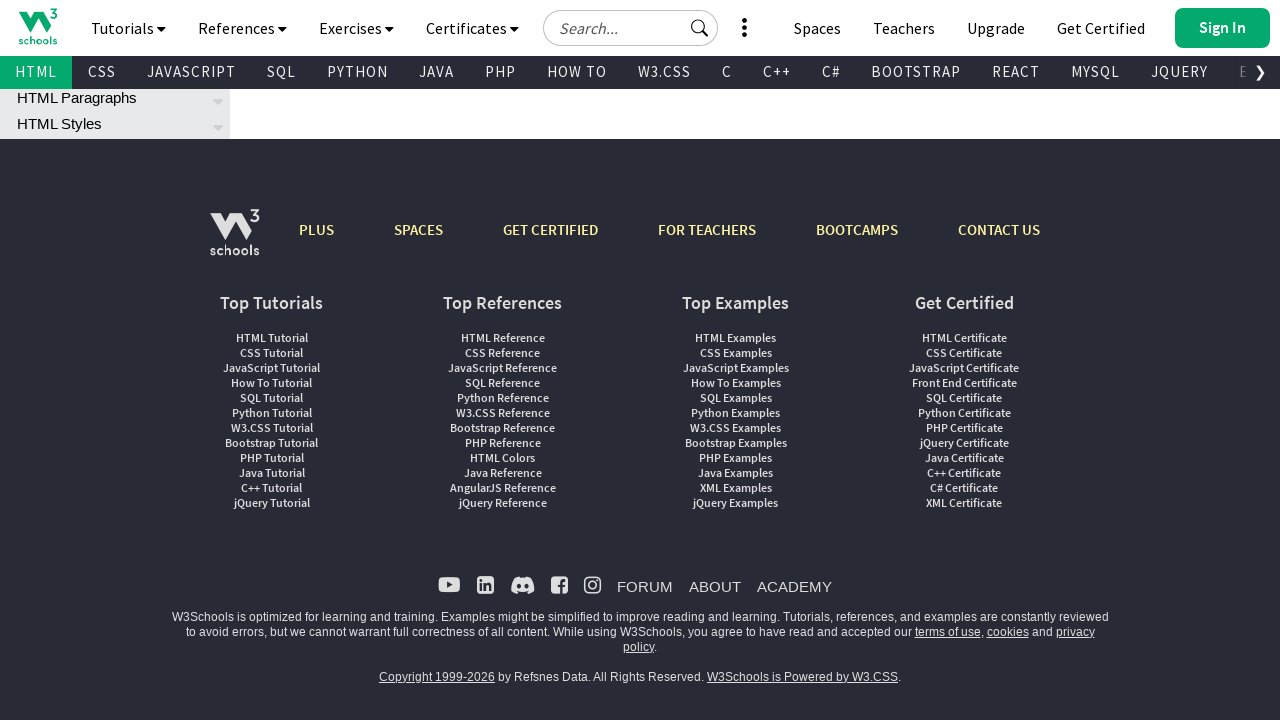

Scrolled back to top of page
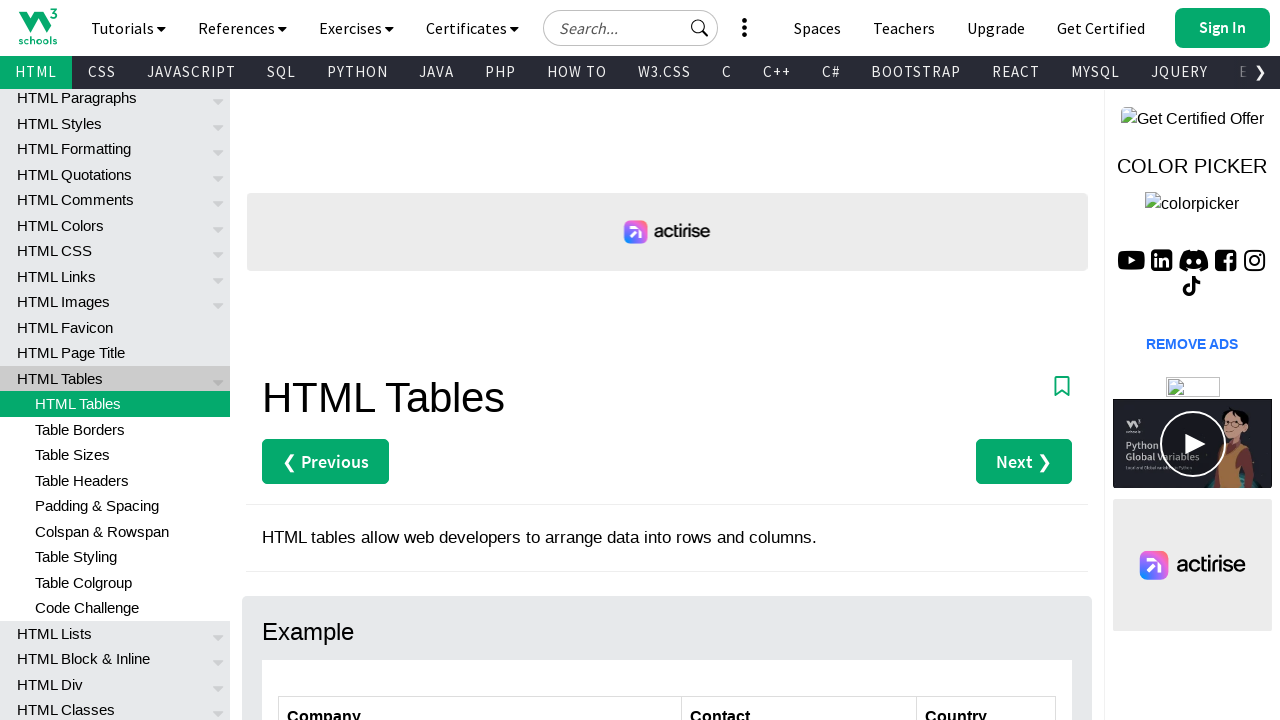

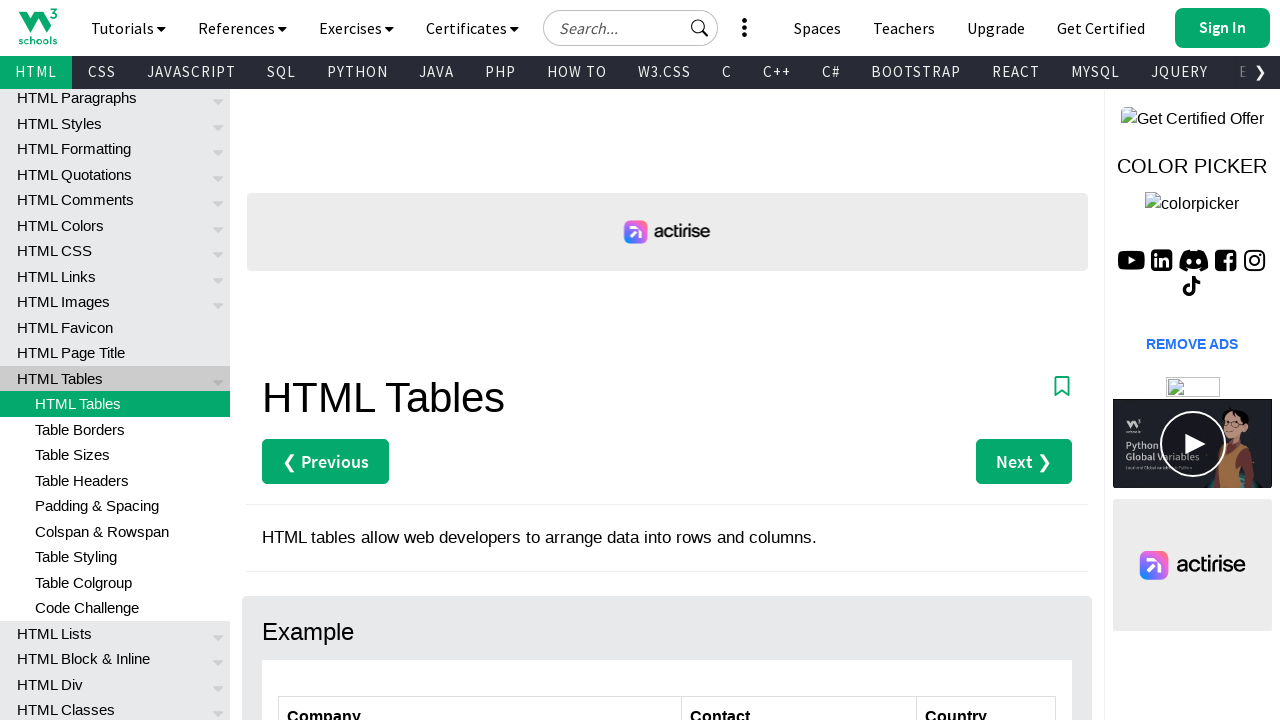